Tests window handle switching by clicking a Help link that opens a new window, switching to the child window, and closing it.

Starting URL: https://accounts.google.com/signup

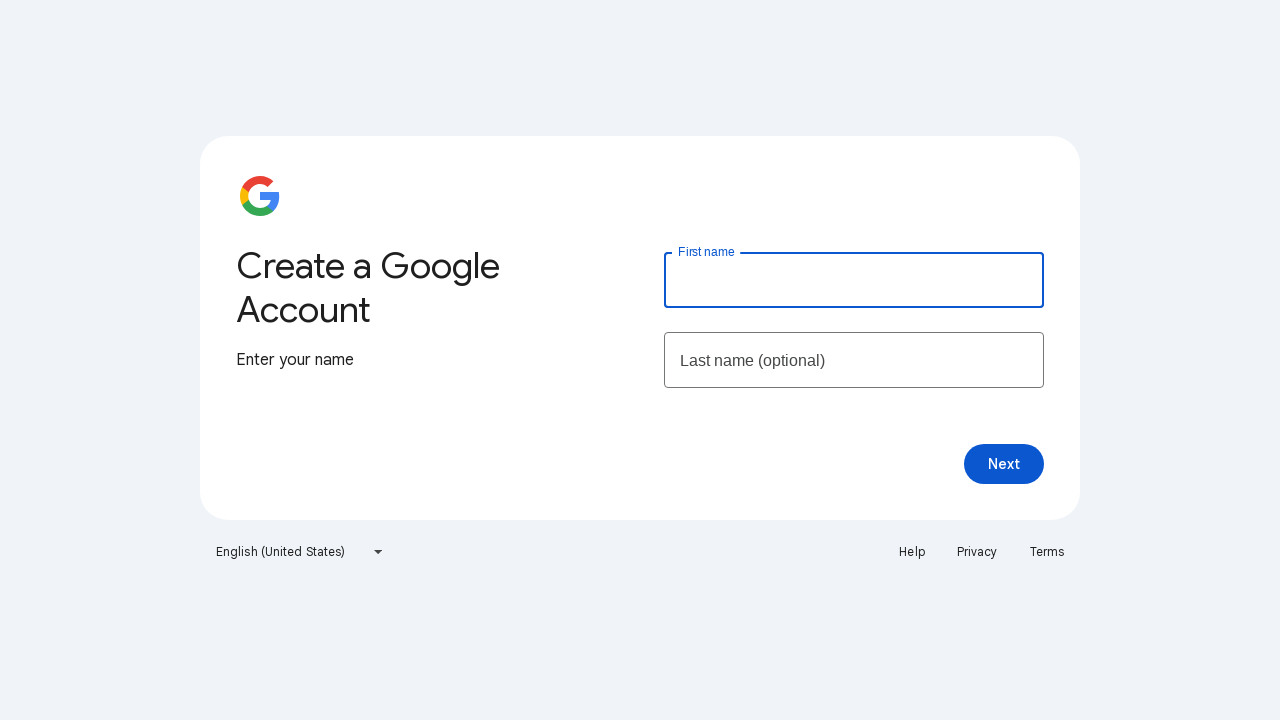

Retrieved main page title from Google Signup
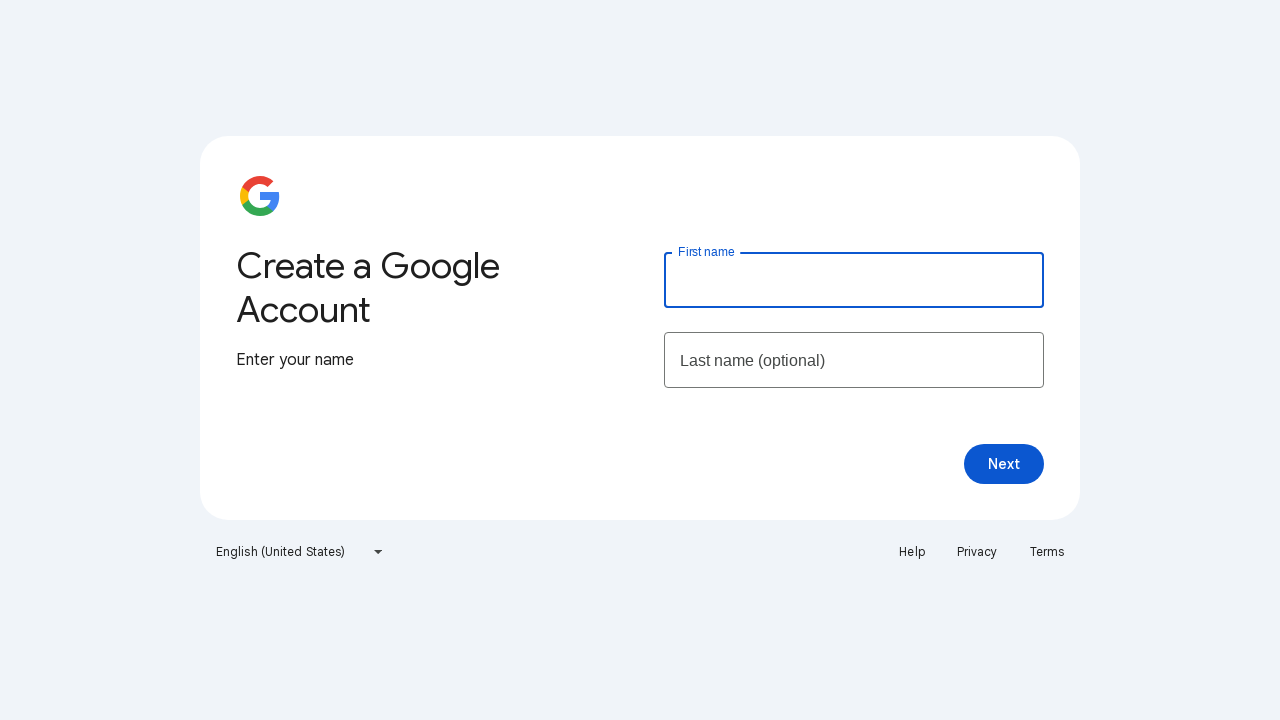

Clicked Help link to open new window at (912, 552) on text=Help
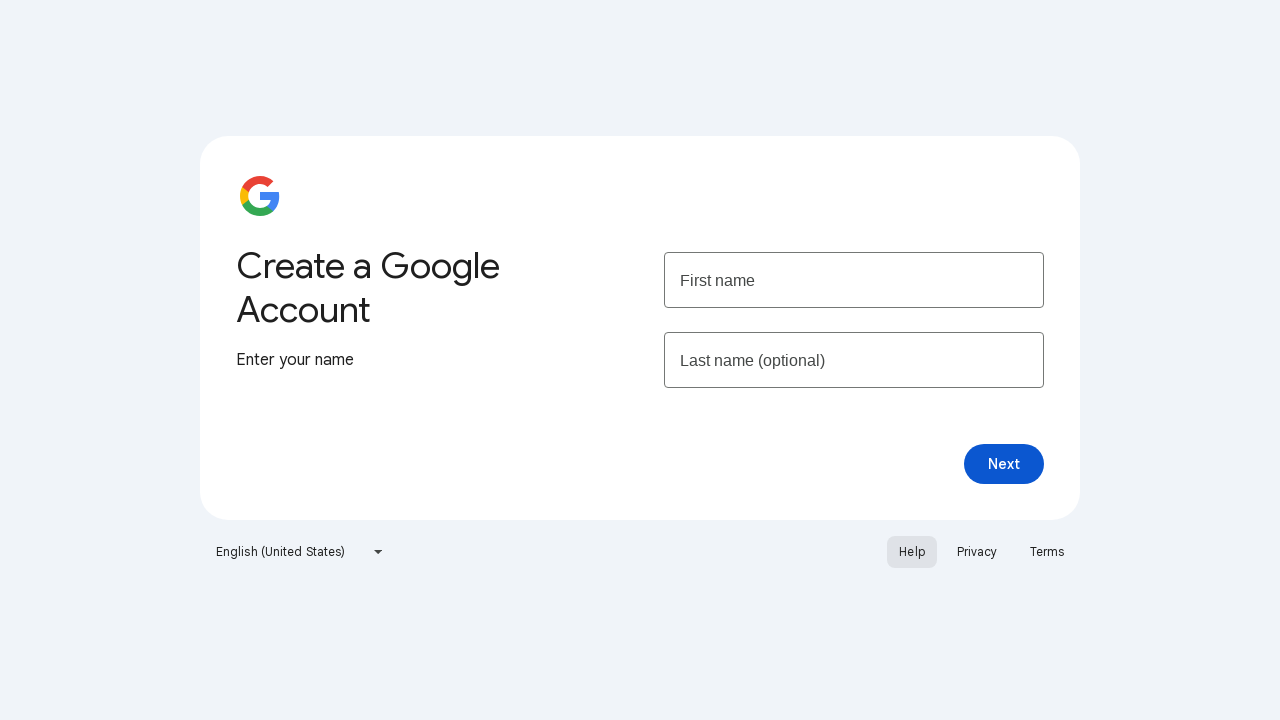

Retrieved child window handle after Help link click
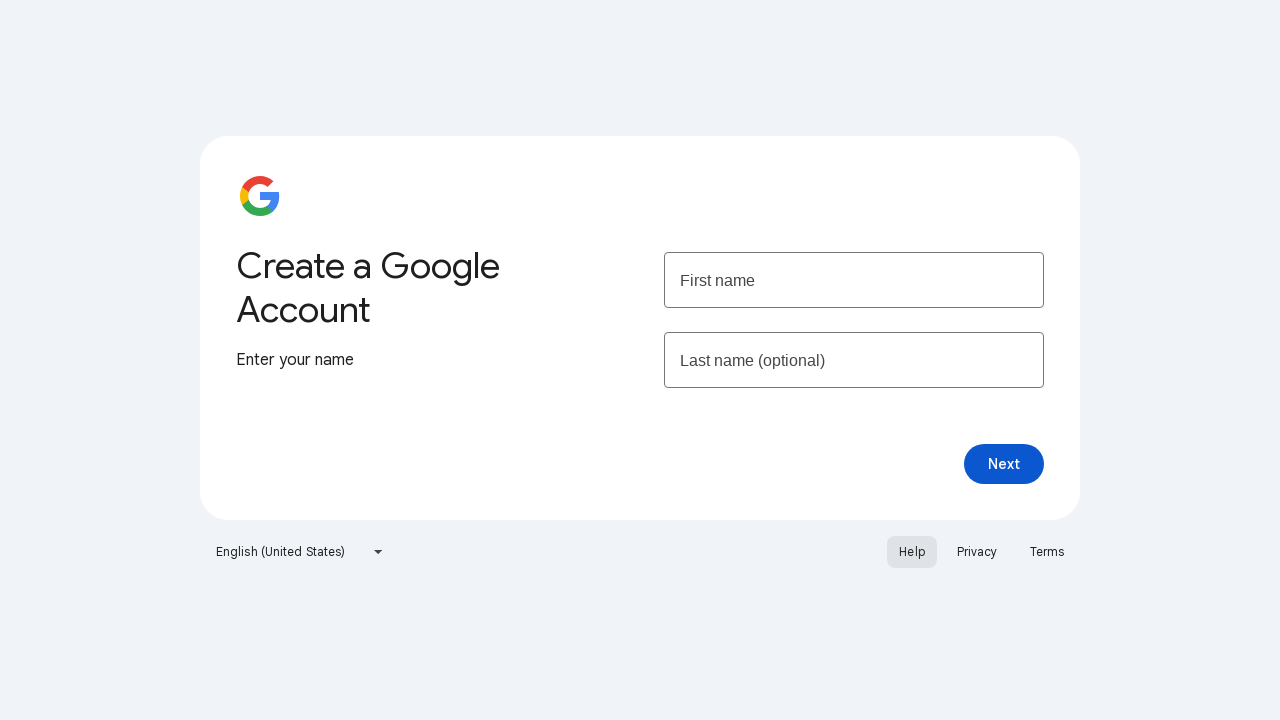

Child window finished loading
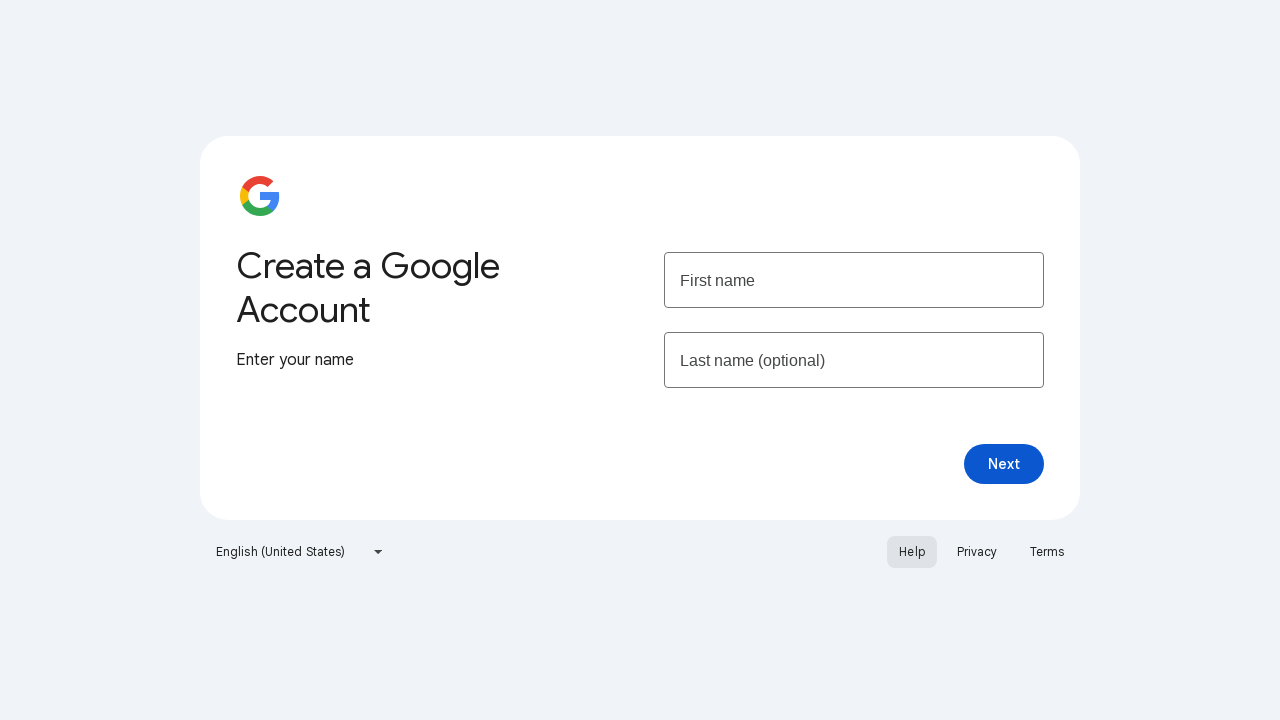

Retrieved child page title: Google Account Help
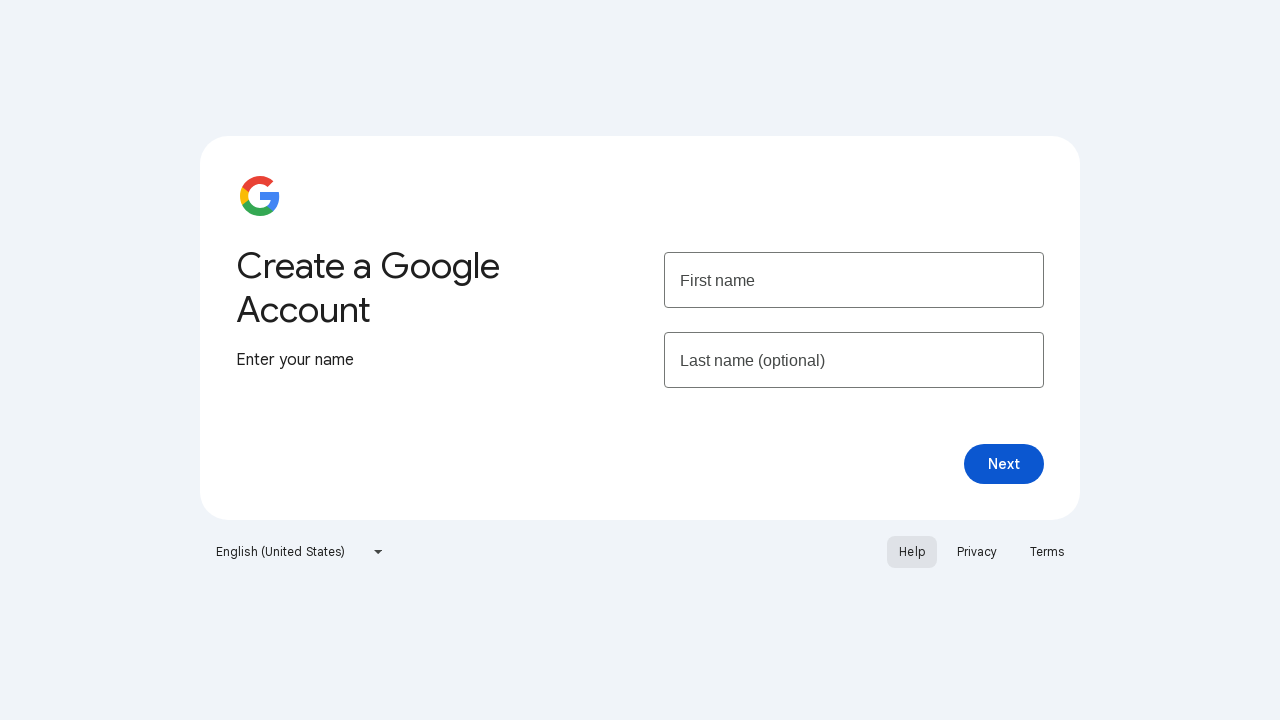

Closed child window
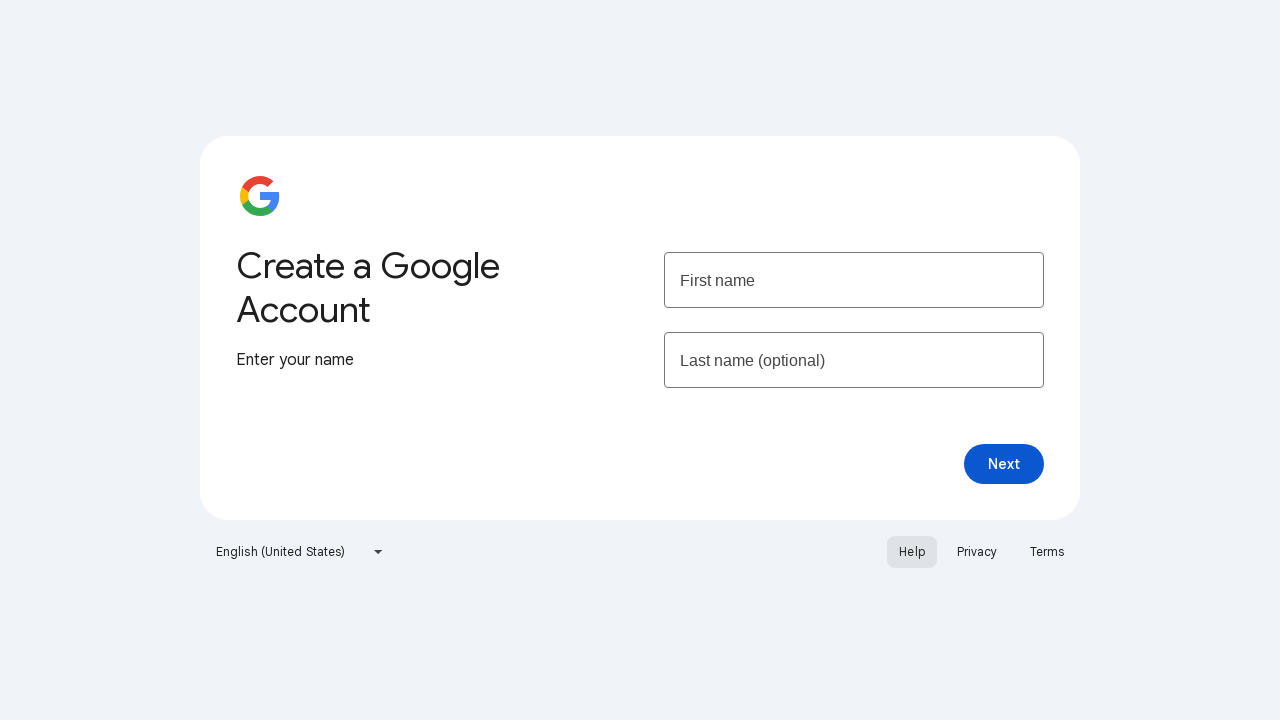

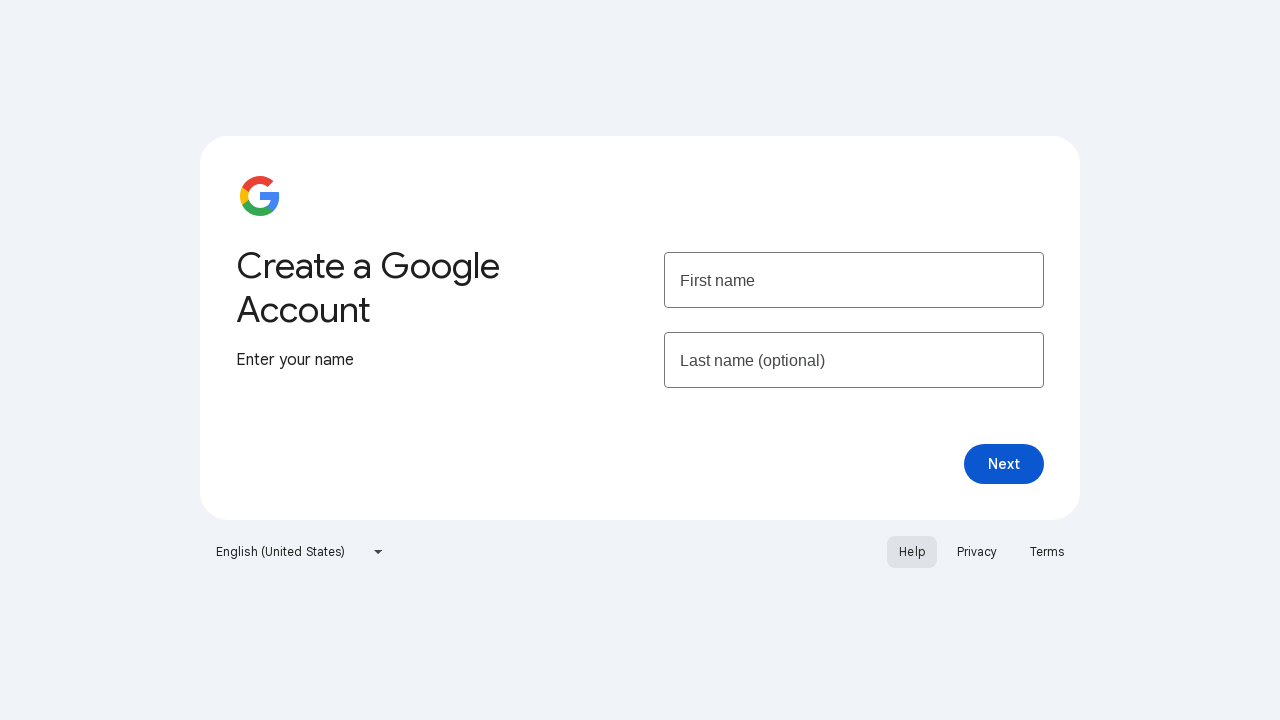